Tests nested frame handling by navigating to nested frames page, switching to the middle frame within the top frame, and extracting text content

Starting URL: https://the-internet.herokuapp.com/

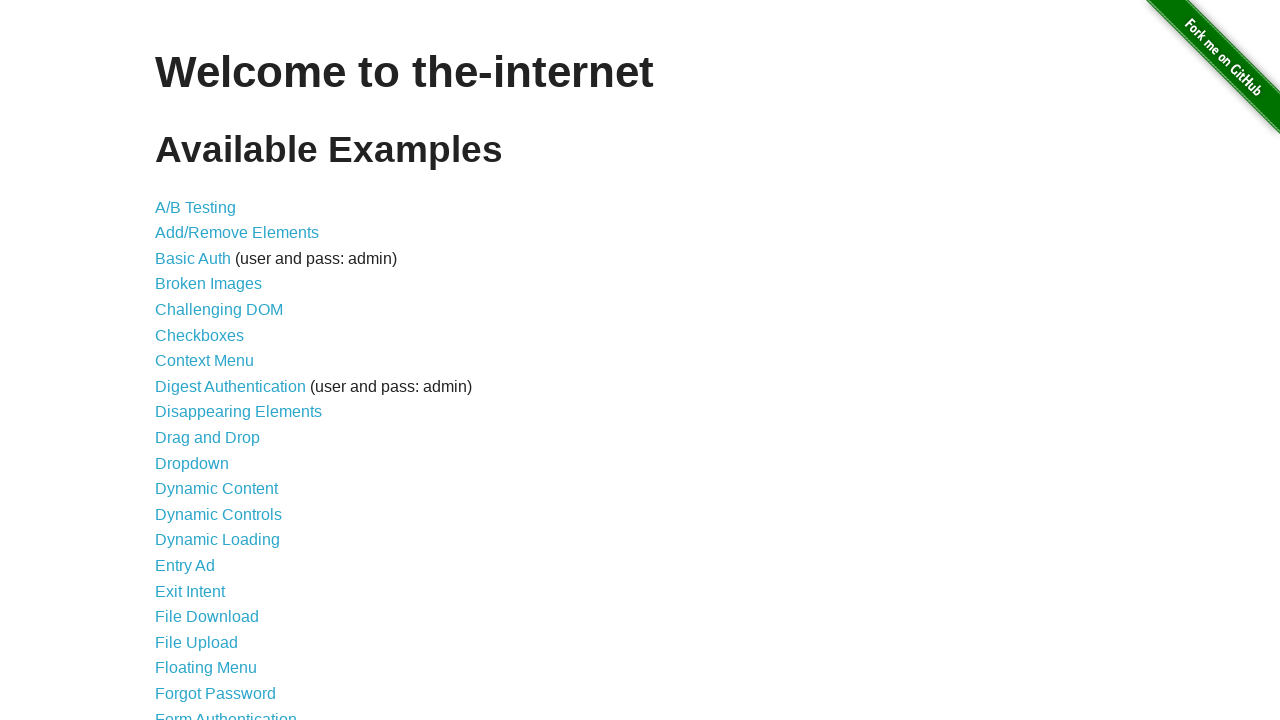

Navigated to the-internet.herokuapp.com homepage
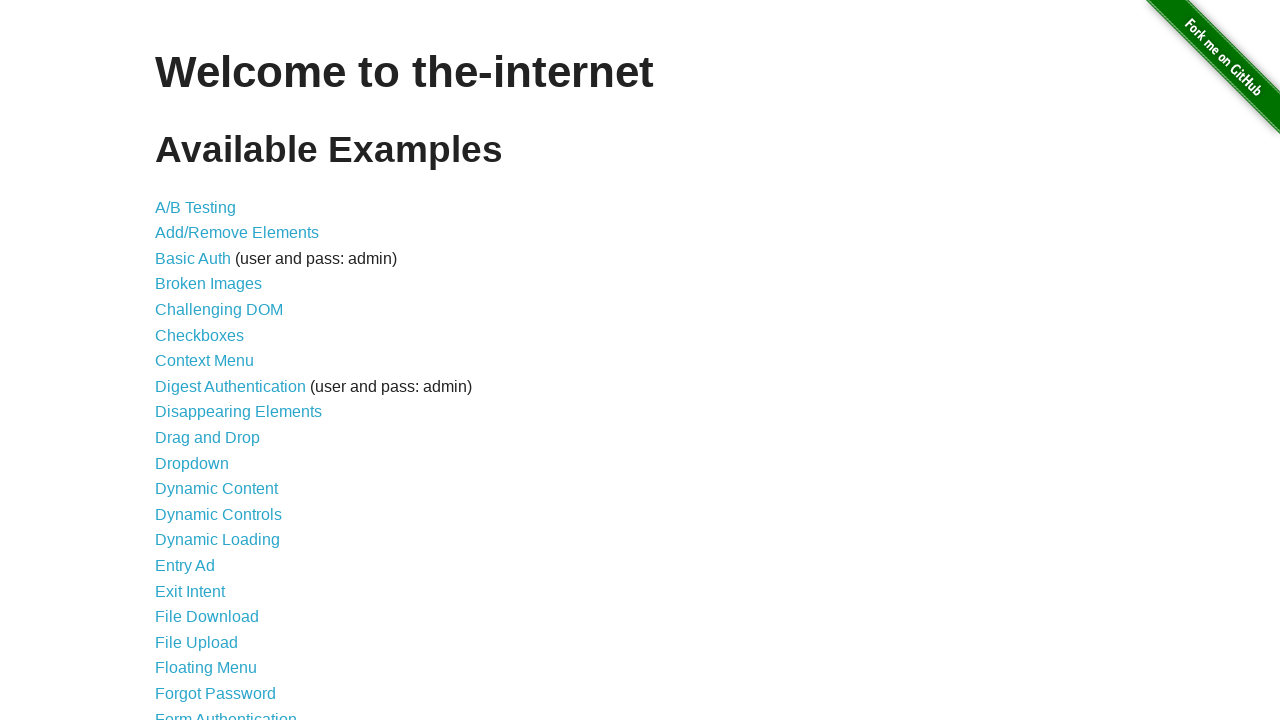

Clicked on Nested Frames link at (210, 395) on text=Nested Frames
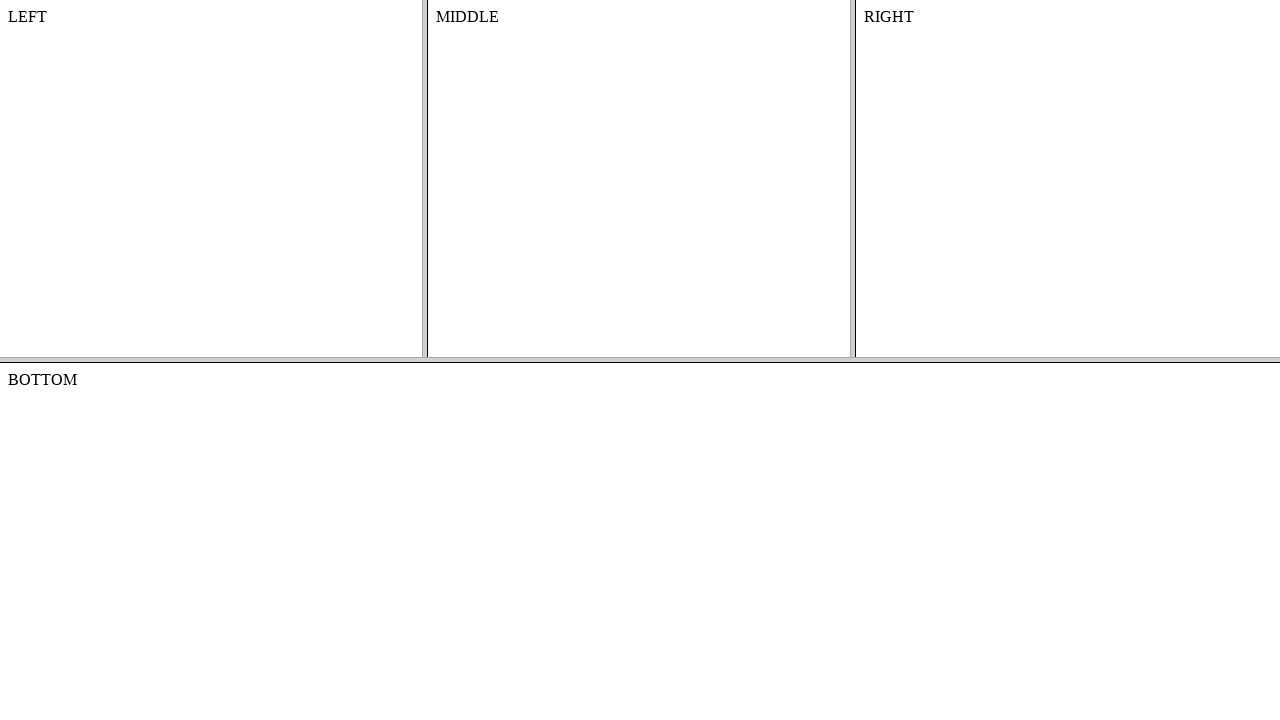

Waited for nested frames page to load (domcontentloaded)
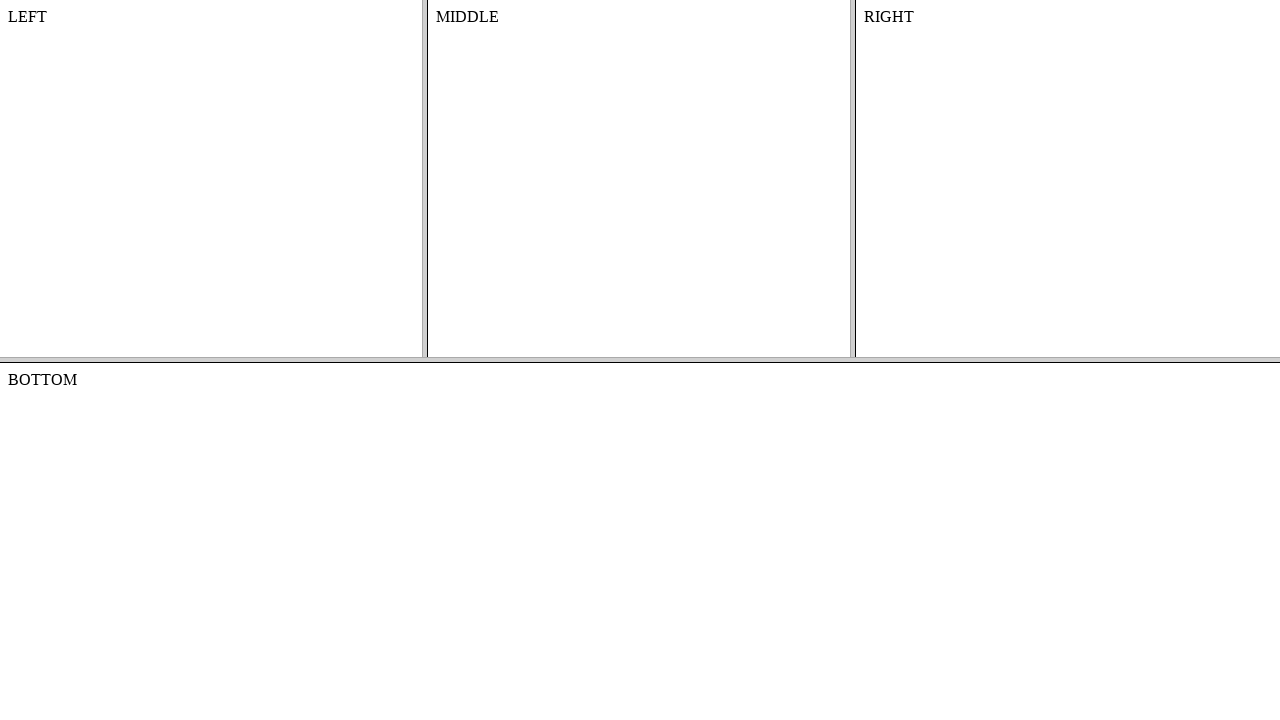

Selected the top frame
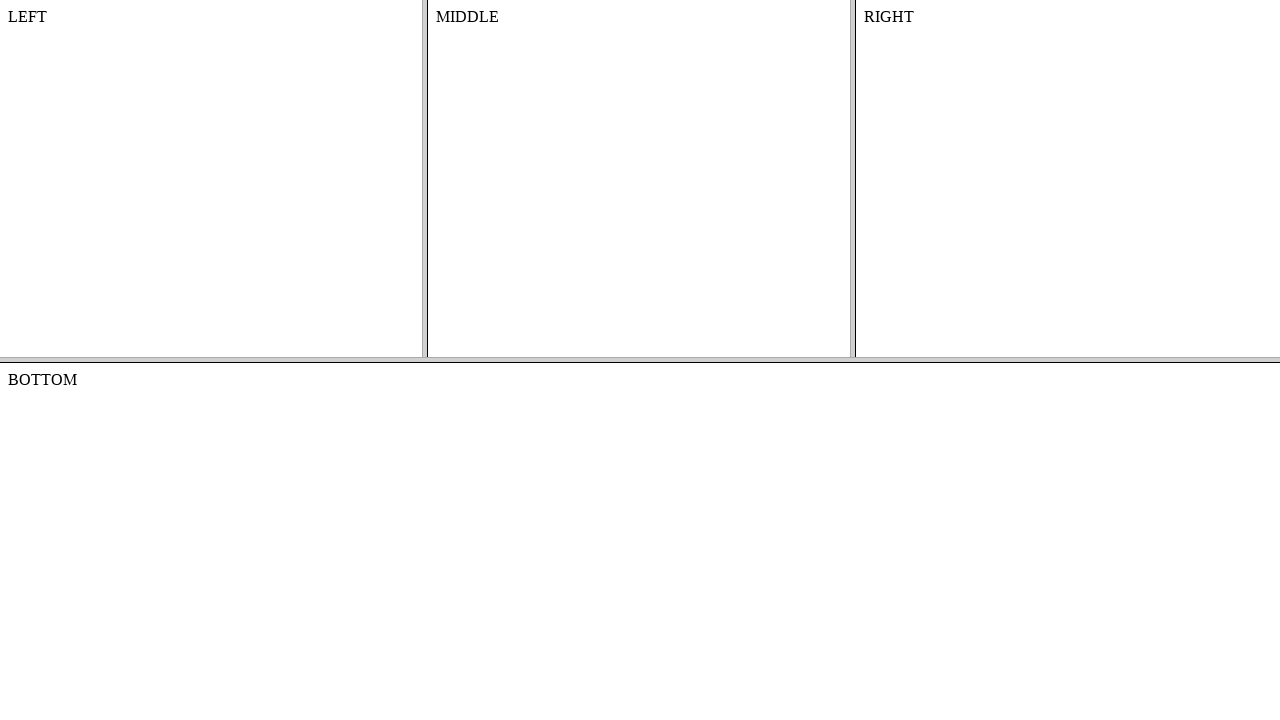

Selected the middle frame within the top frame
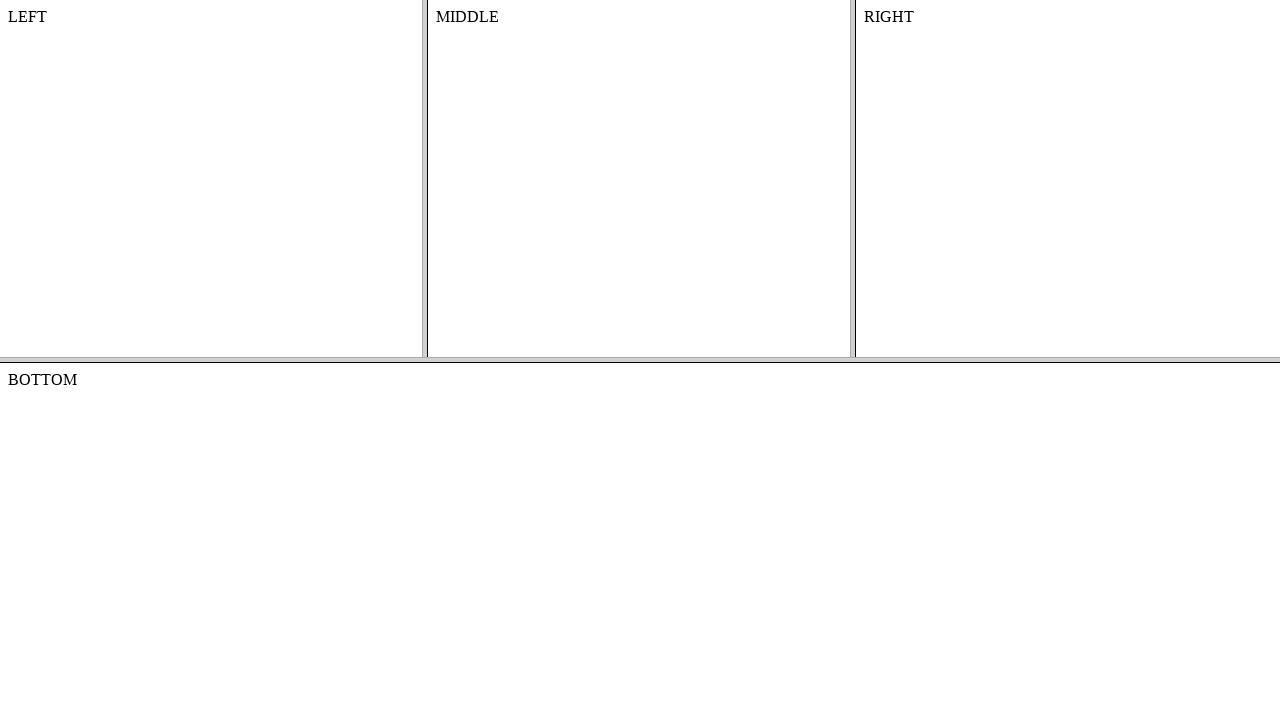

Extracted text content from middle frame: 'MIDDLE'
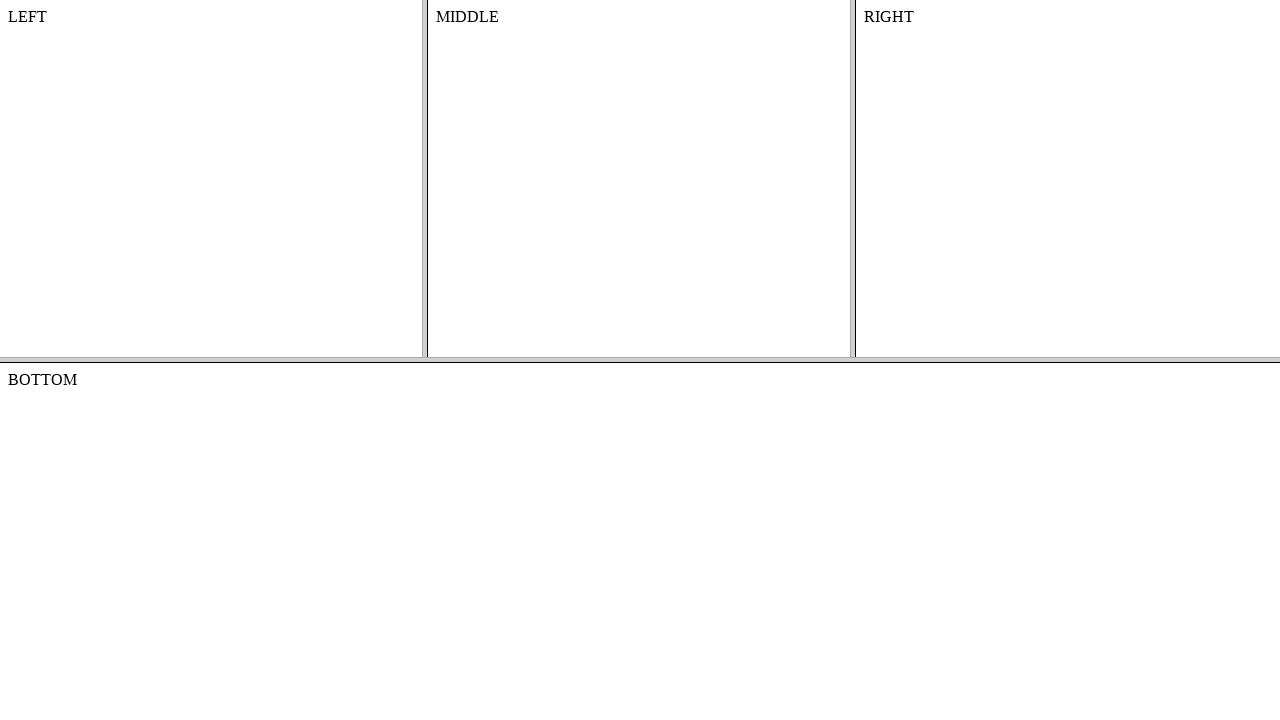

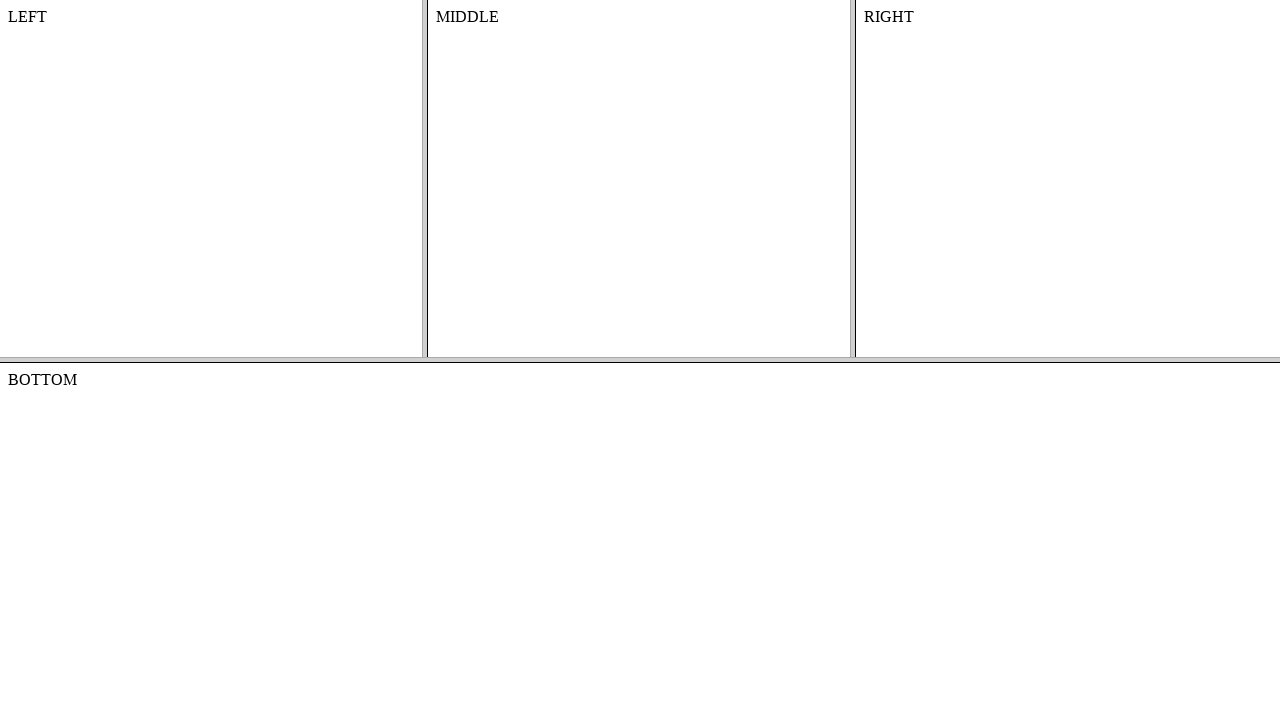